Tests that new todo items are appended to the bottom of the list by creating 3 items and verifying the count.

Starting URL: https://demo.playwright.dev/todomvc

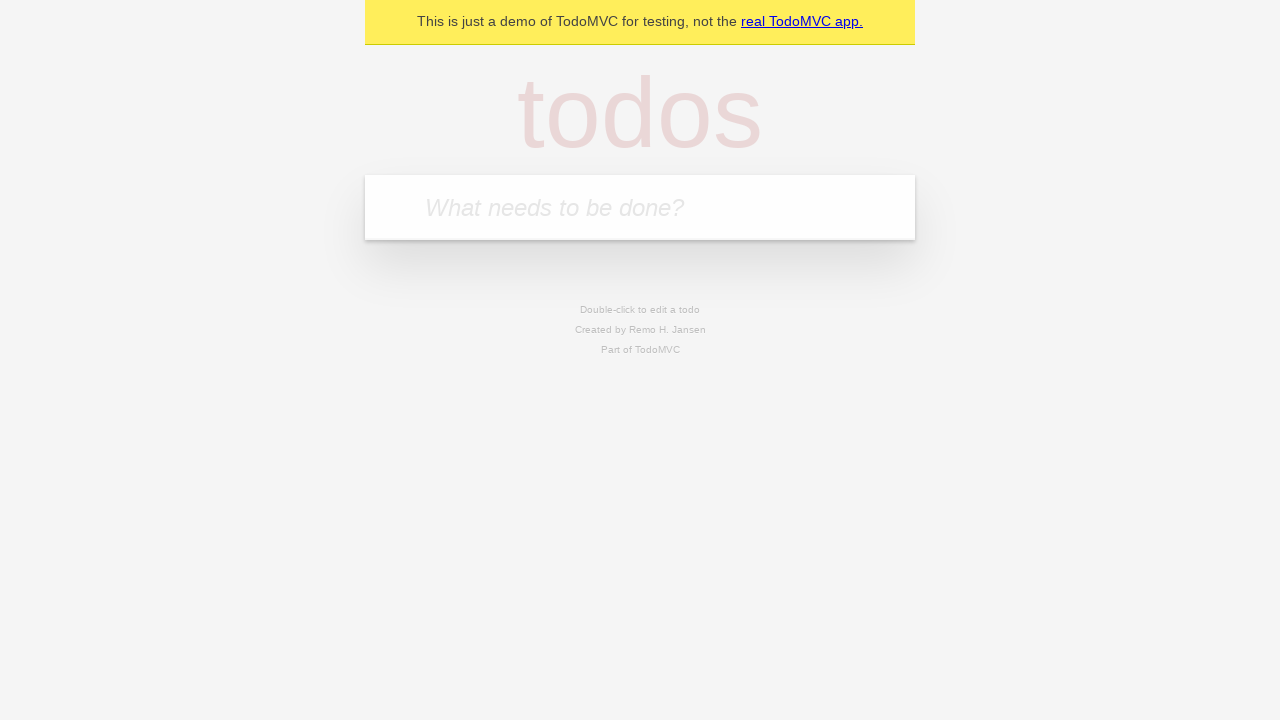

Filled todo input with 'buy some cheese' on internal:attr=[placeholder="What needs to be done?"i]
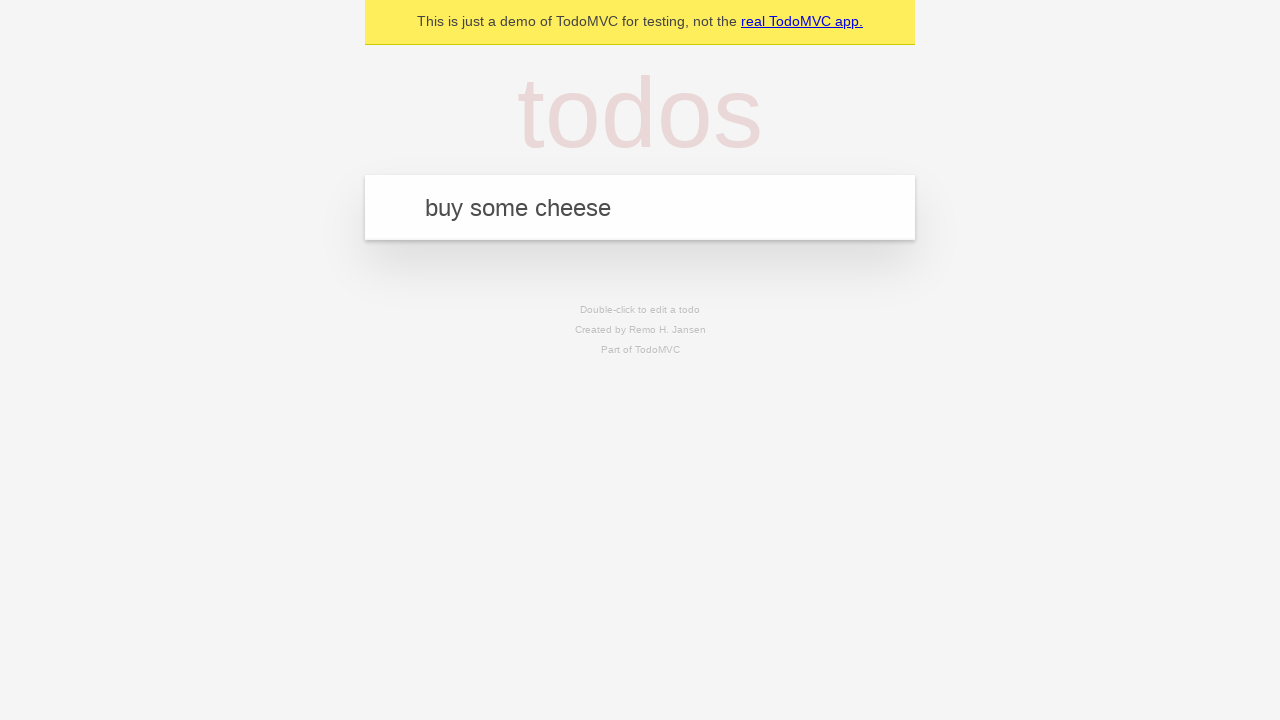

Pressed Enter to create first todo item on internal:attr=[placeholder="What needs to be done?"i]
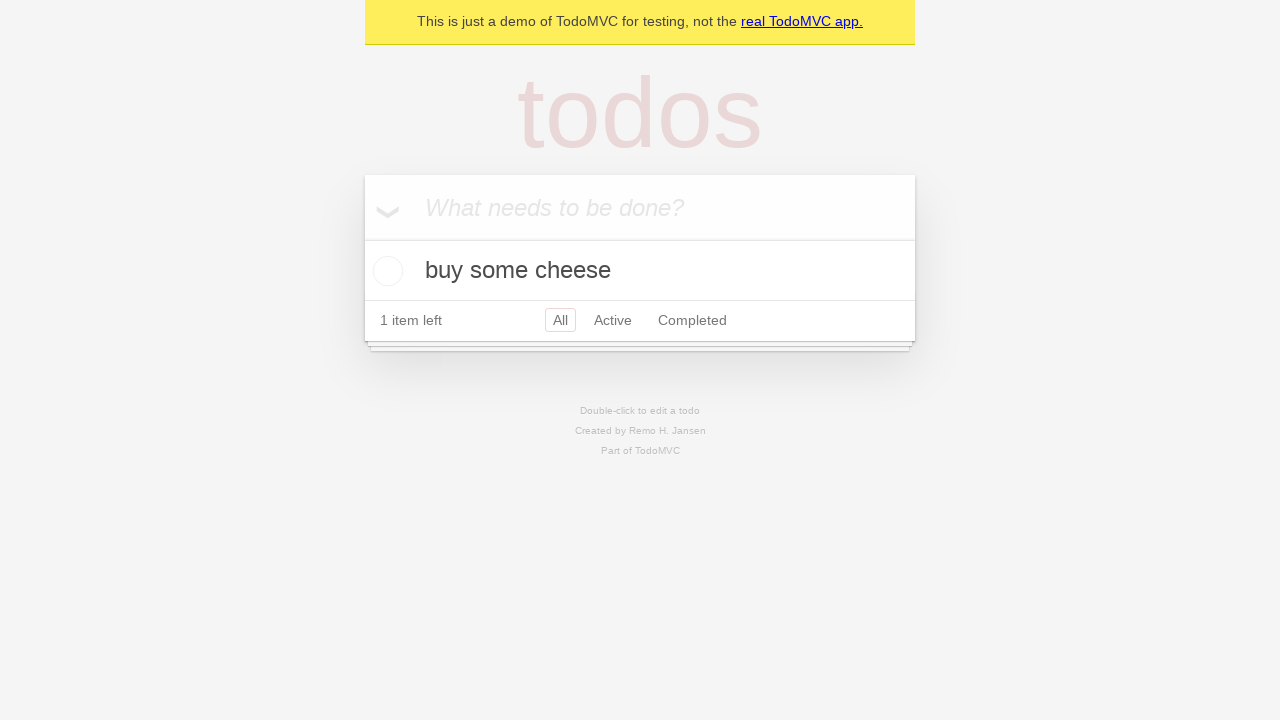

Filled todo input with 'feed the cat' on internal:attr=[placeholder="What needs to be done?"i]
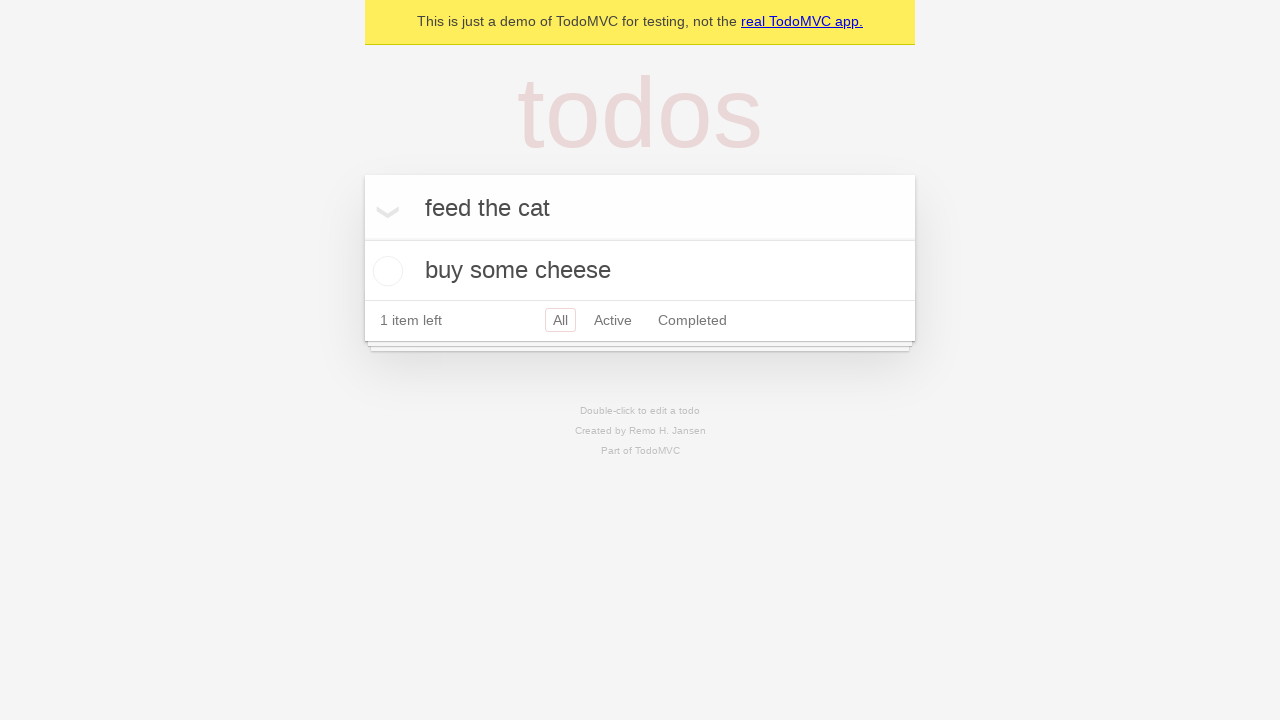

Pressed Enter to create second todo item on internal:attr=[placeholder="What needs to be done?"i]
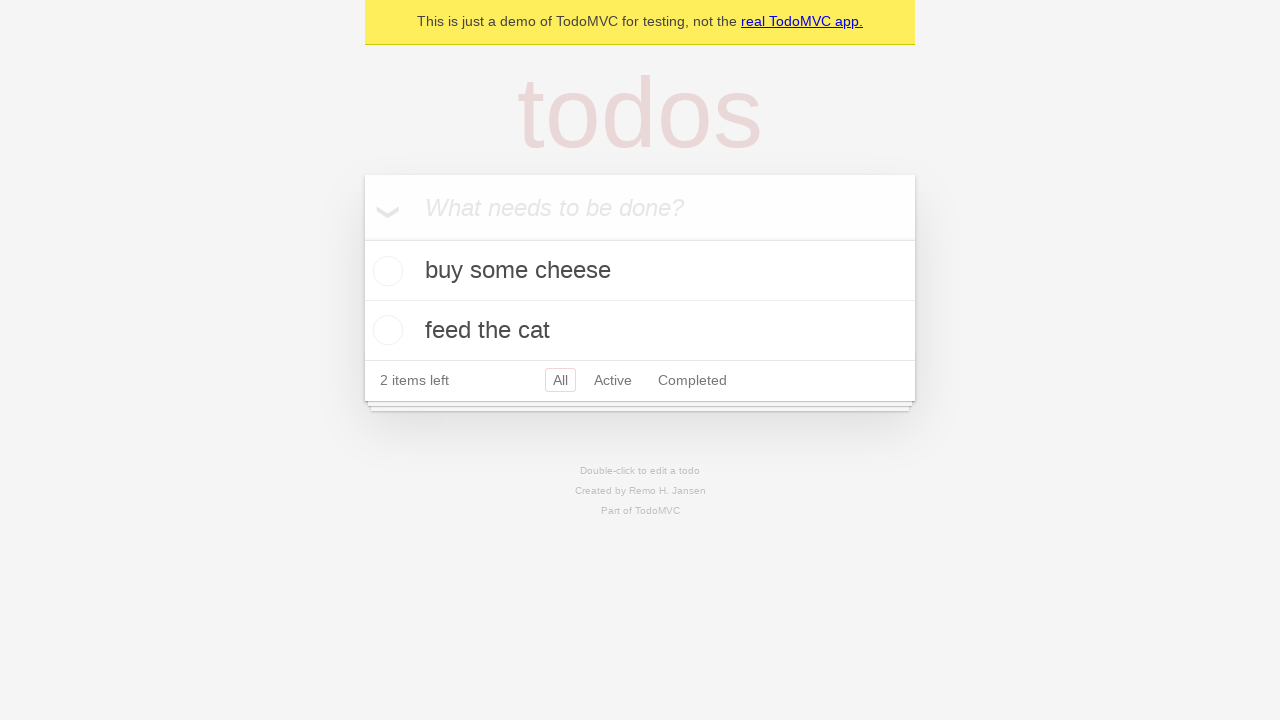

Filled todo input with 'book a doctors appointment' on internal:attr=[placeholder="What needs to be done?"i]
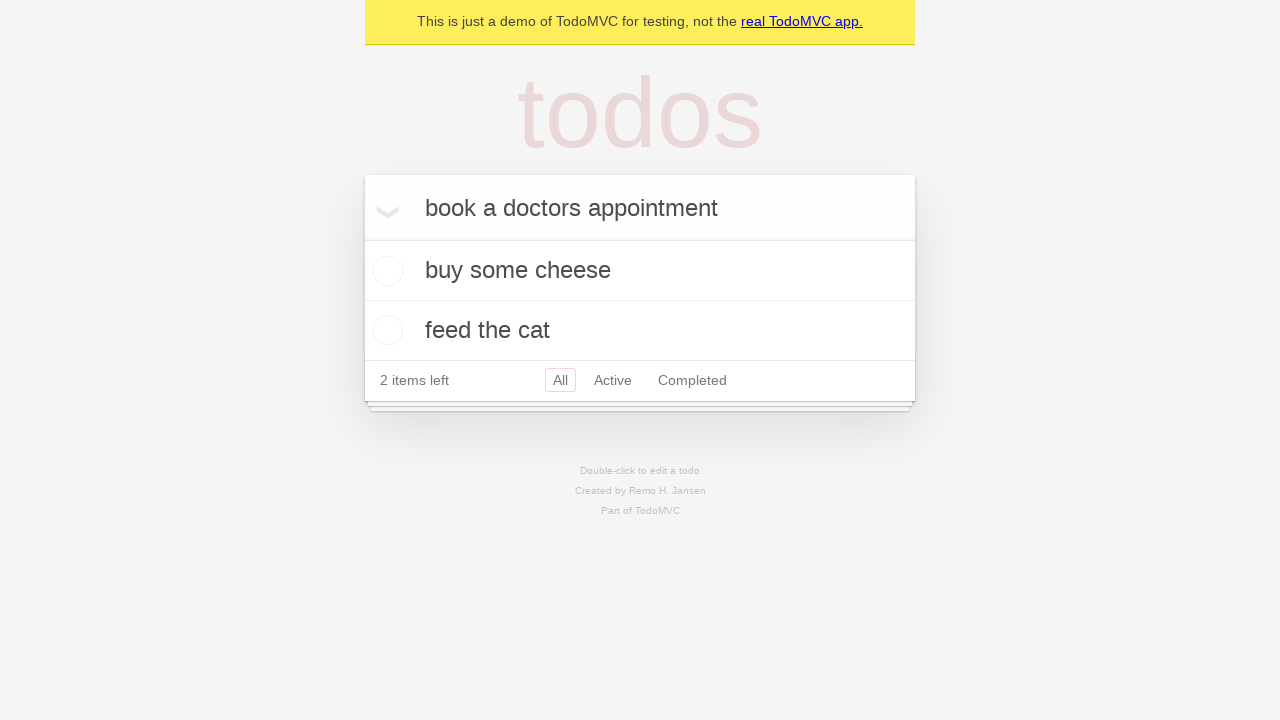

Pressed Enter to create third todo item on internal:attr=[placeholder="What needs to be done?"i]
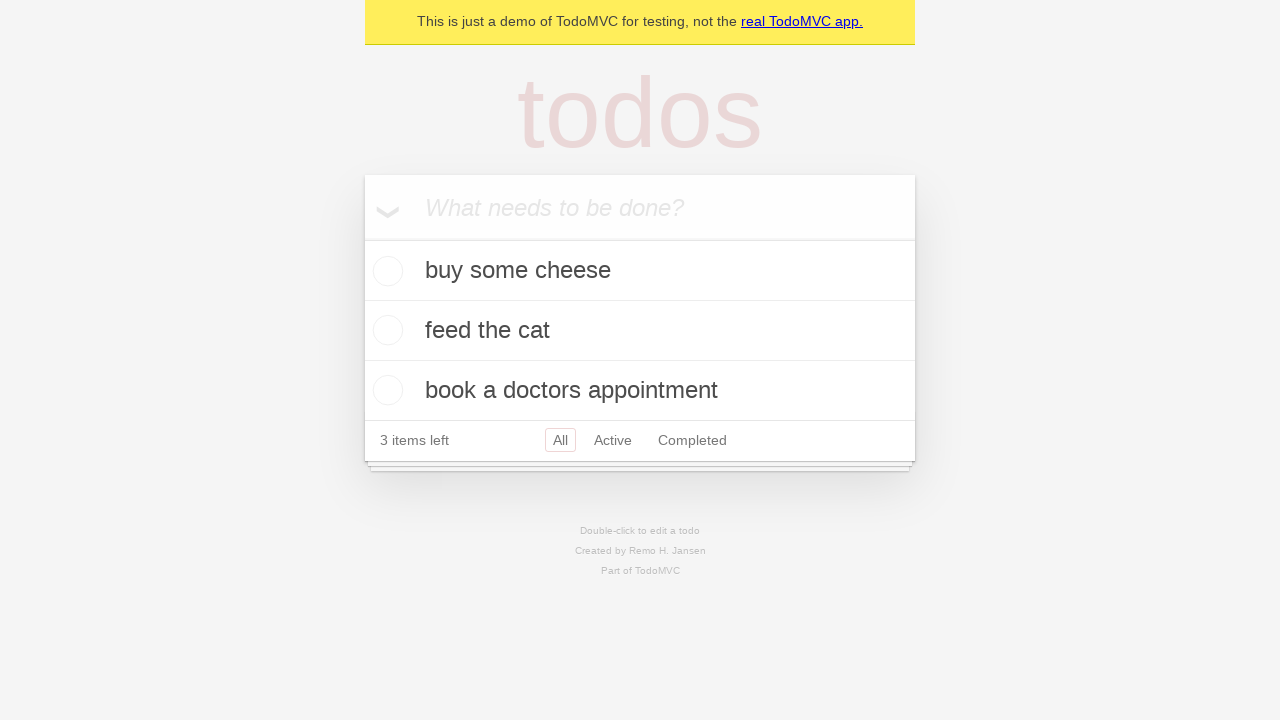

Waited for all 3 todo items to appear in the list
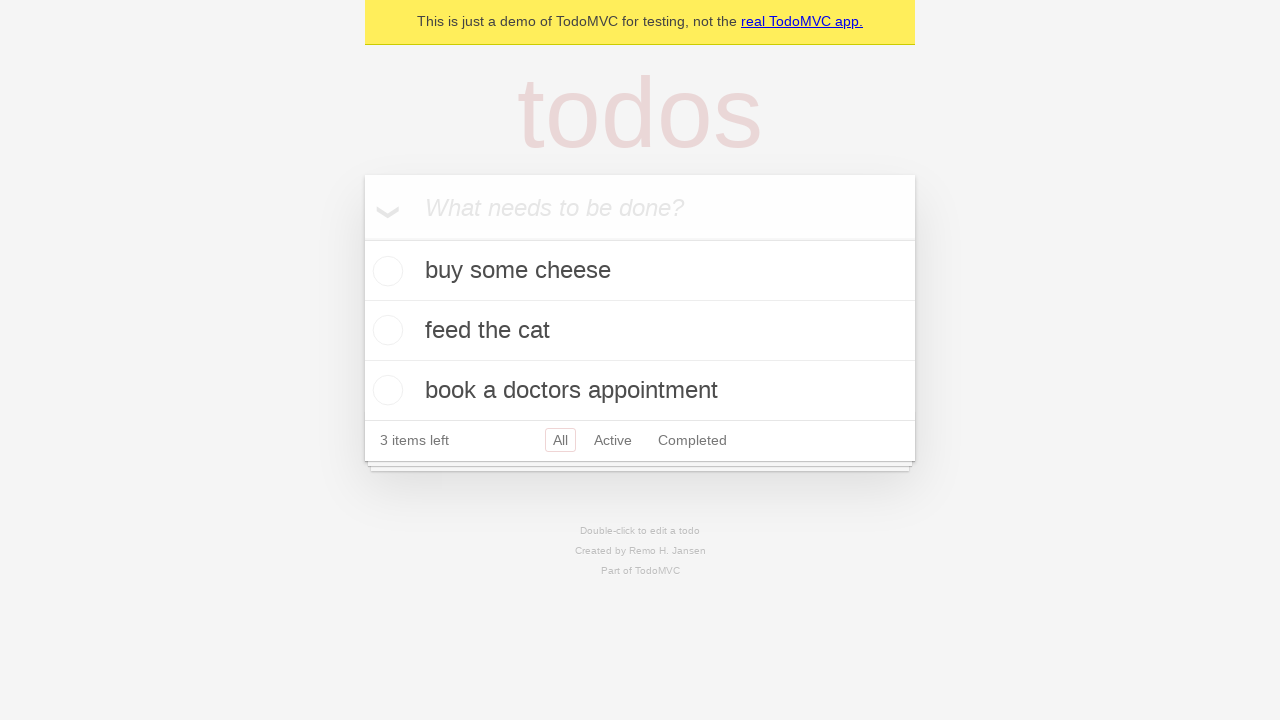

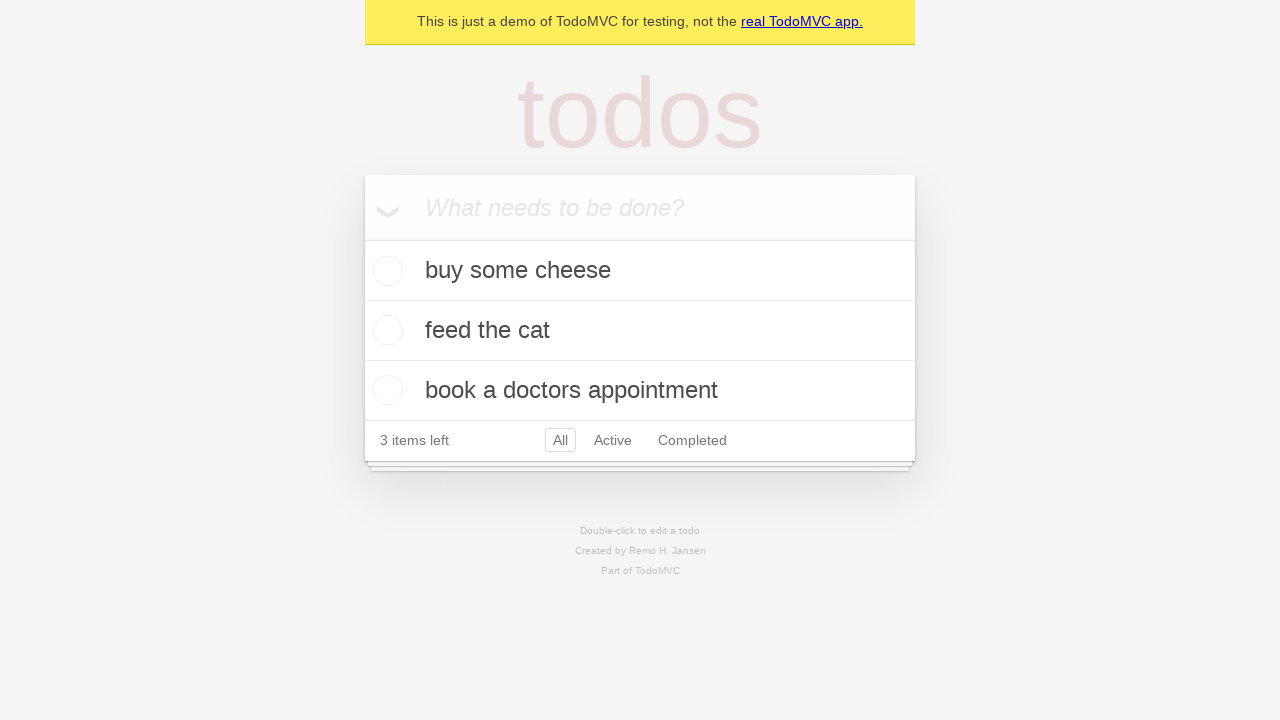